Navigates to the Selenium website, scrolls to the Twitter icon in the footer, and verifies it's visible

Starting URL: https://selenium.dev

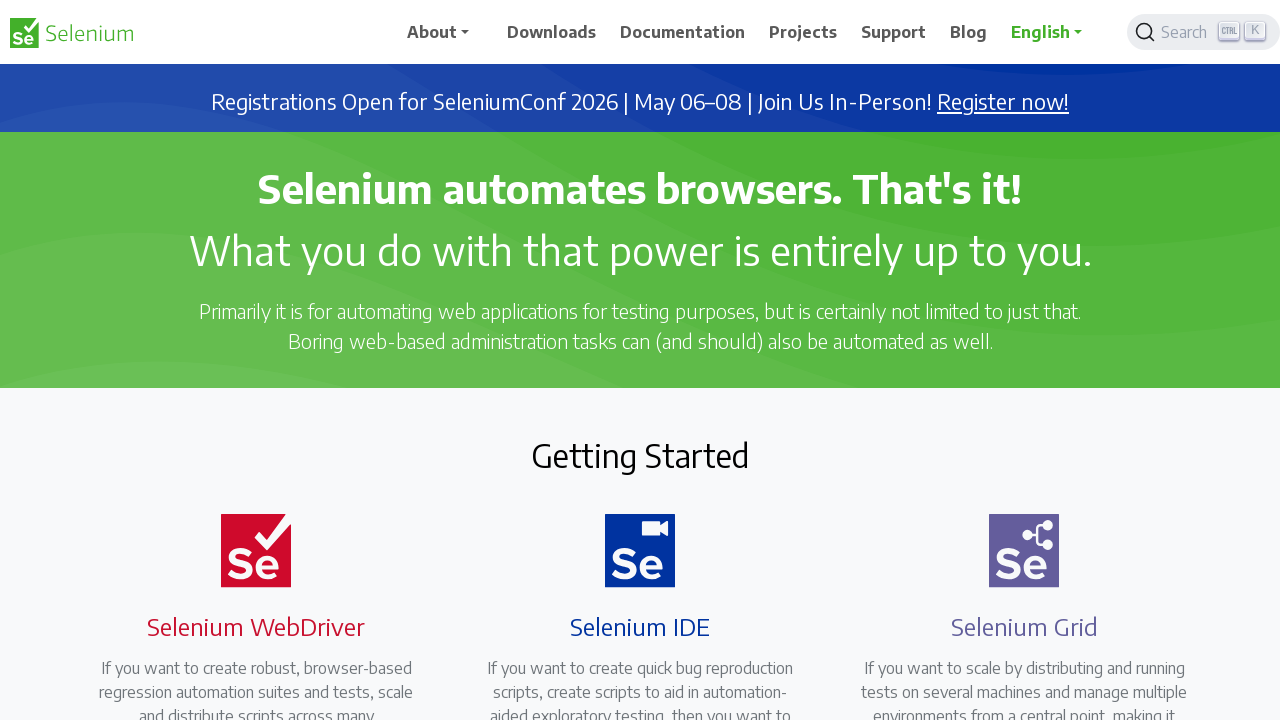

Located Twitter icon in footer
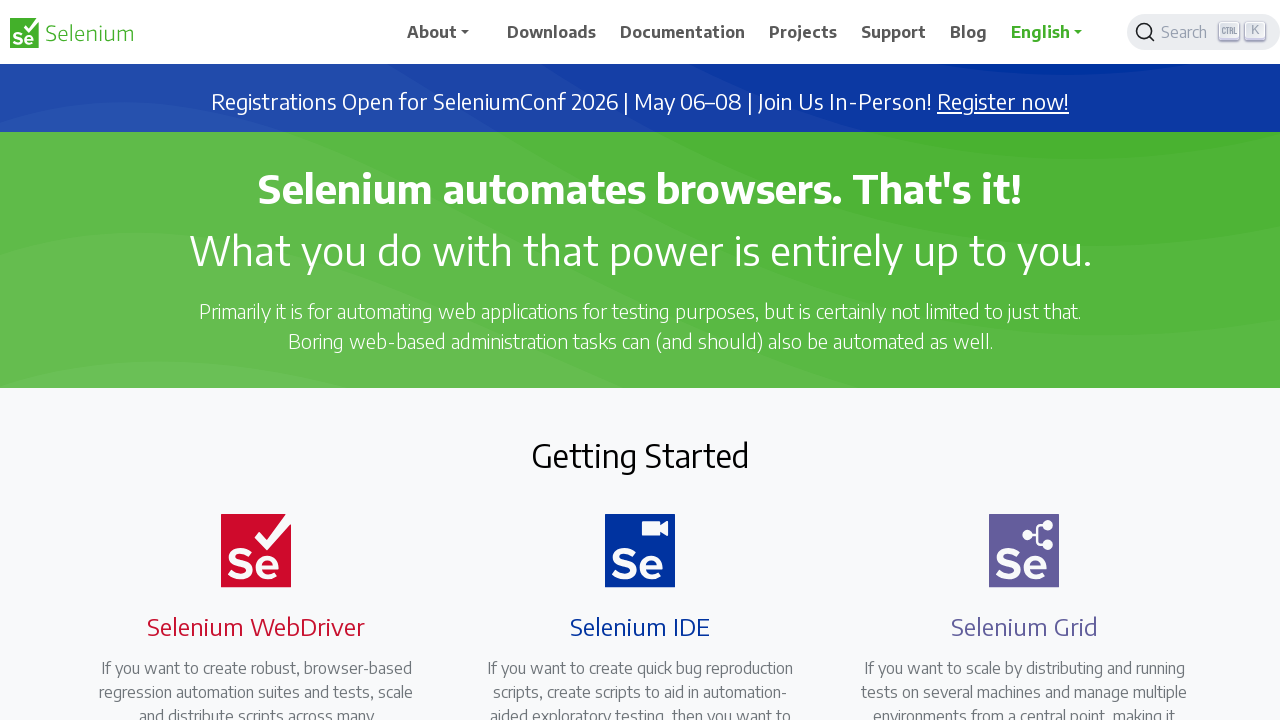

Scrolled to Twitter icon in footer
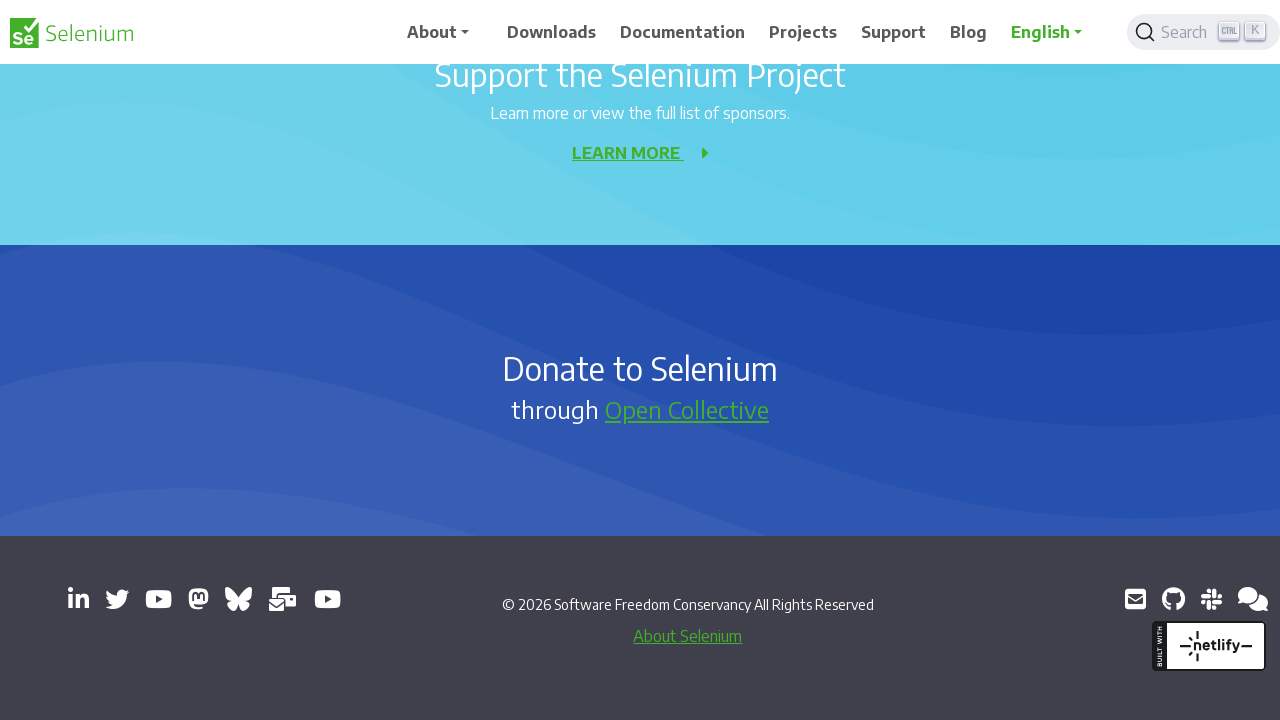

Verified Twitter icon is visible
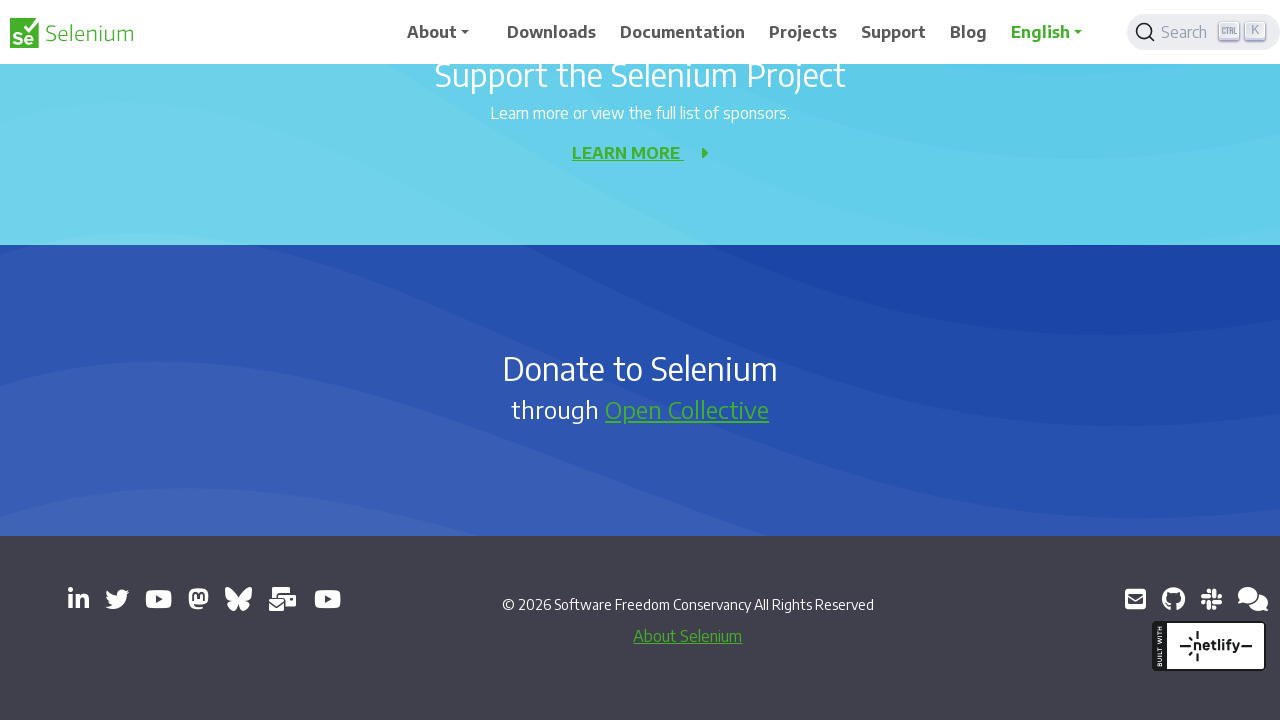

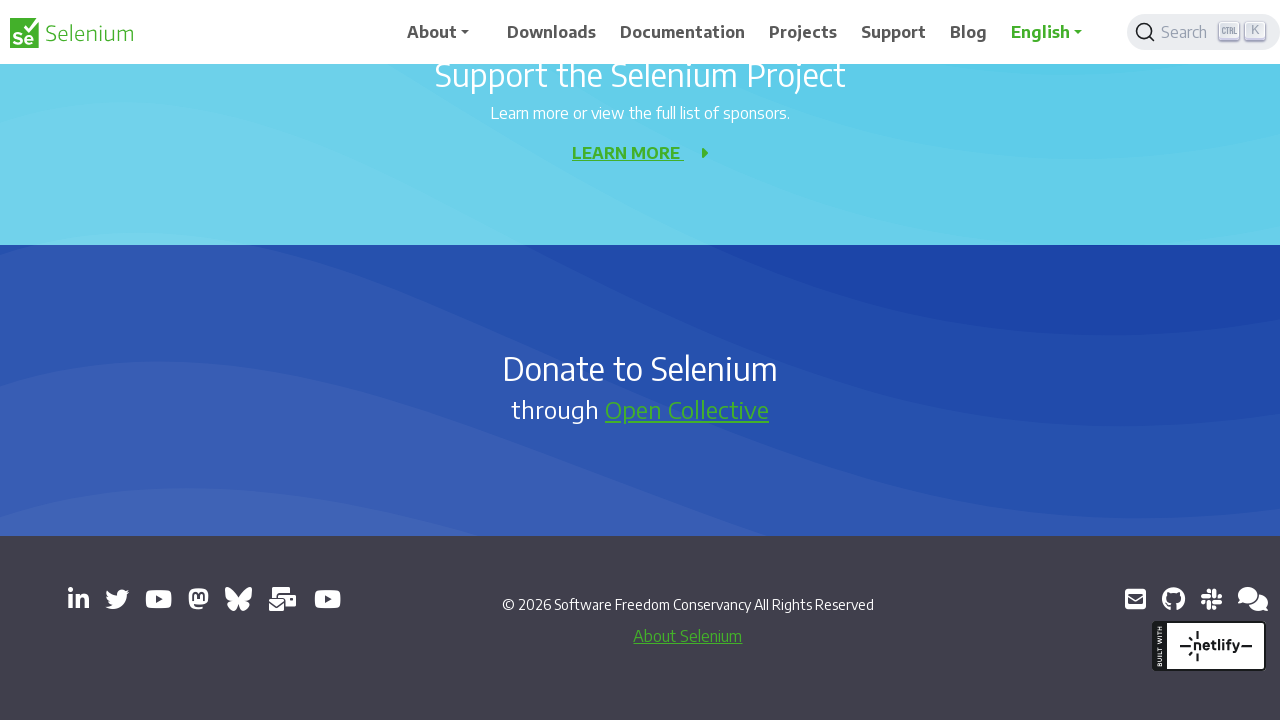